Tests drag and drop by clicking and holding an element then moving it by a specific pixel offset within an iframe

Starting URL: https://jqueryui.com/droppable/

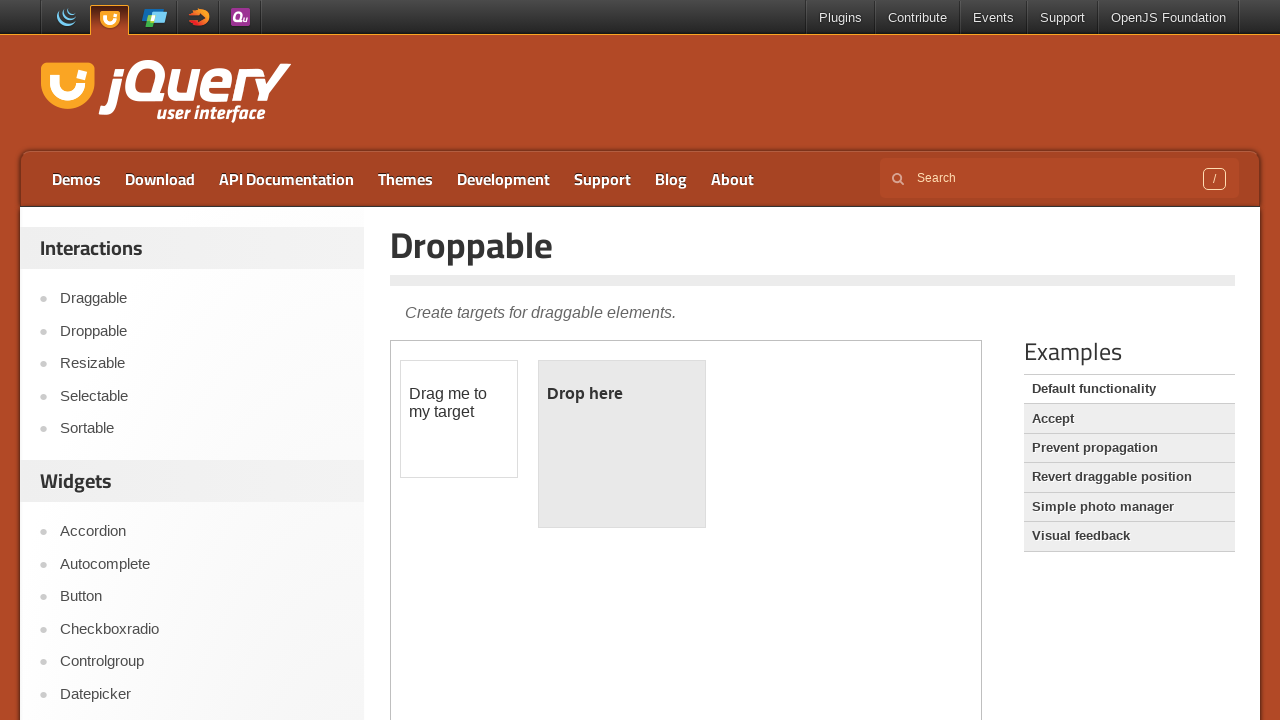

Navigated to jQuery UI droppable demo page
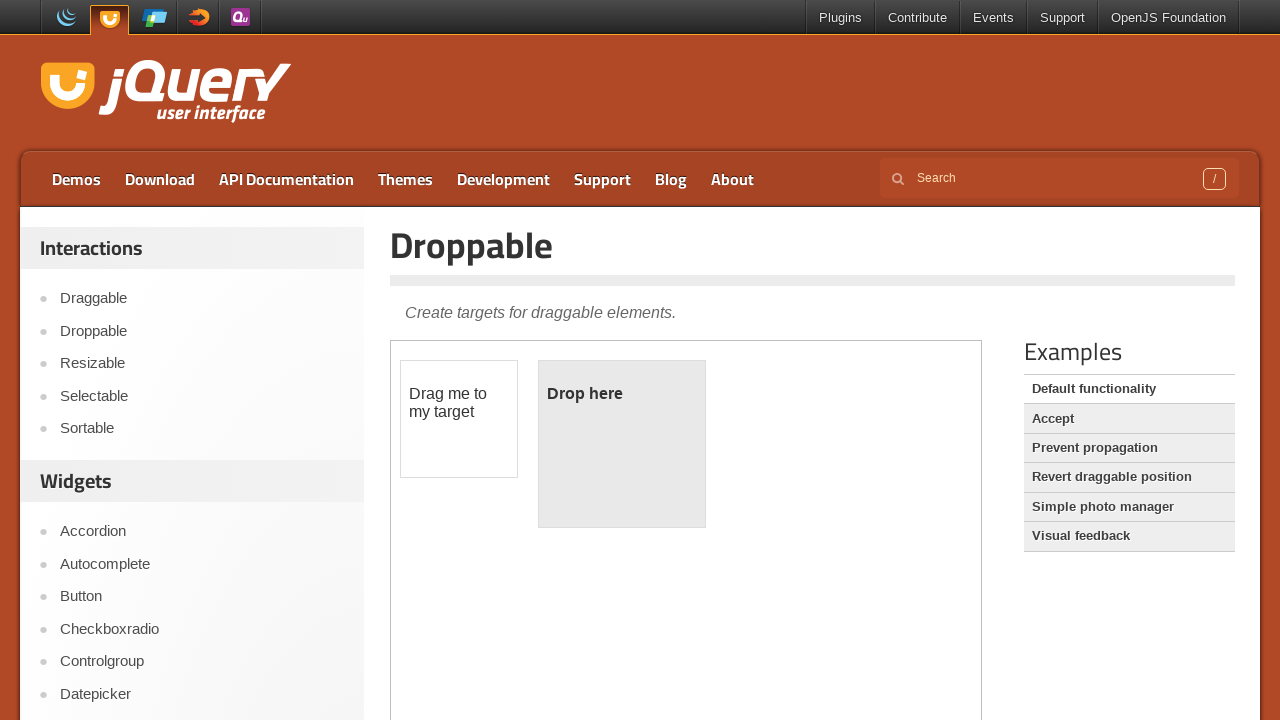

Located iframe containing drag-drop elements
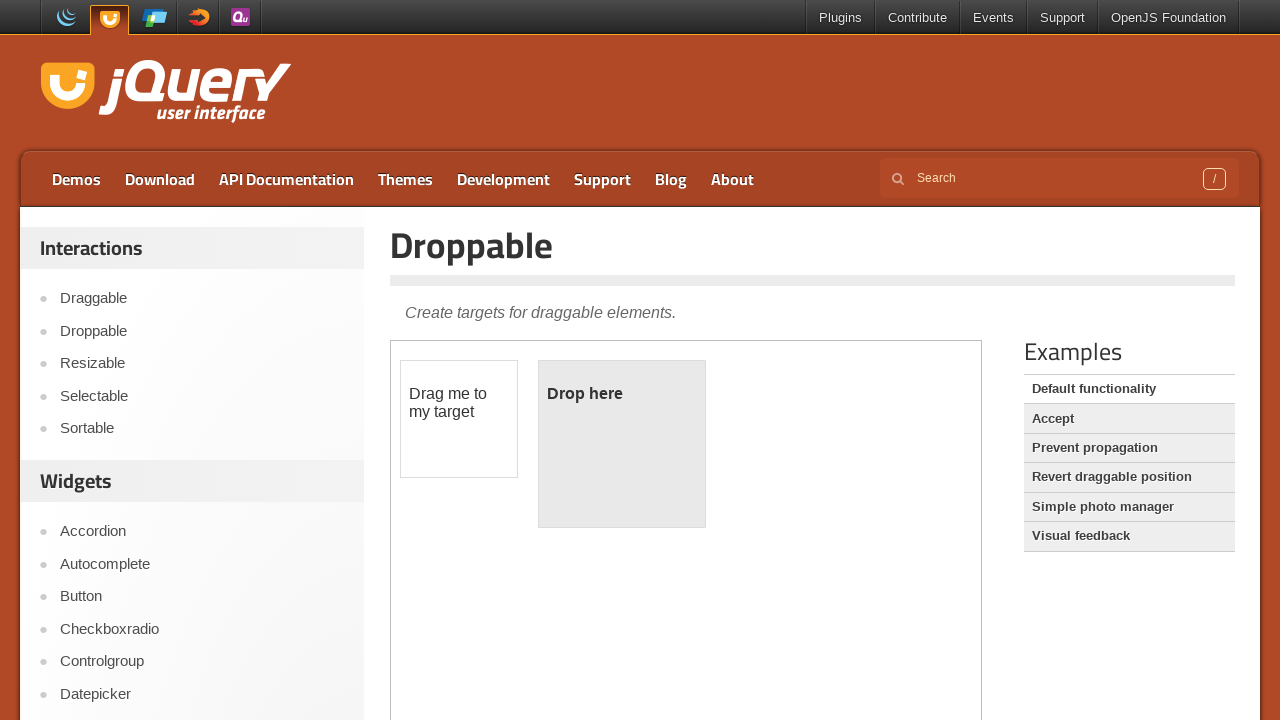

Located draggable element
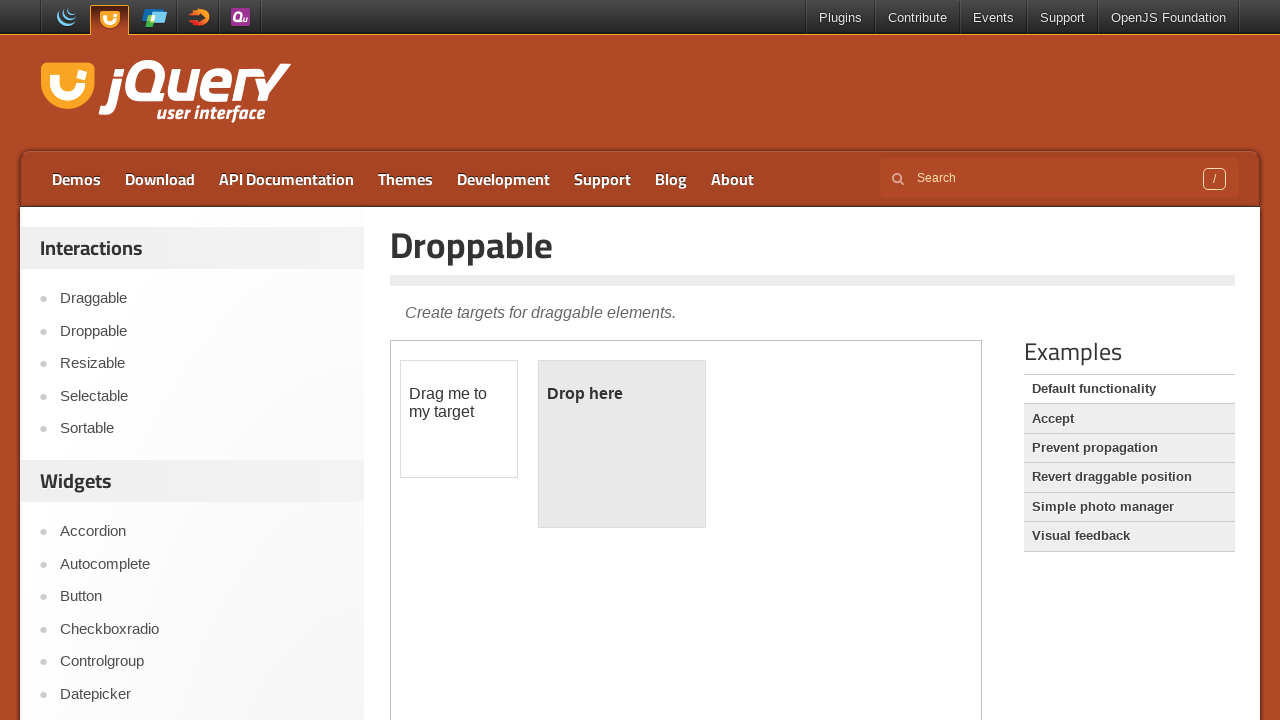

Retrieved bounding box coordinates of draggable element
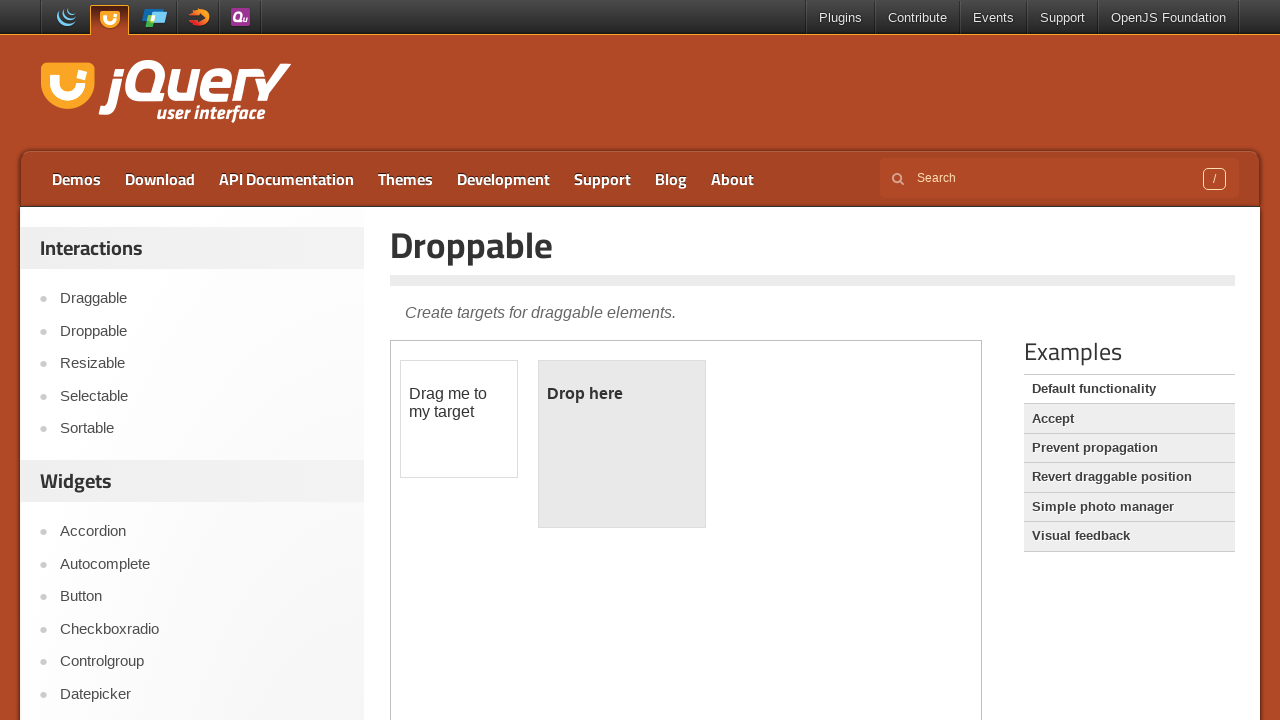

Moved mouse to center of draggable element at (459, 419)
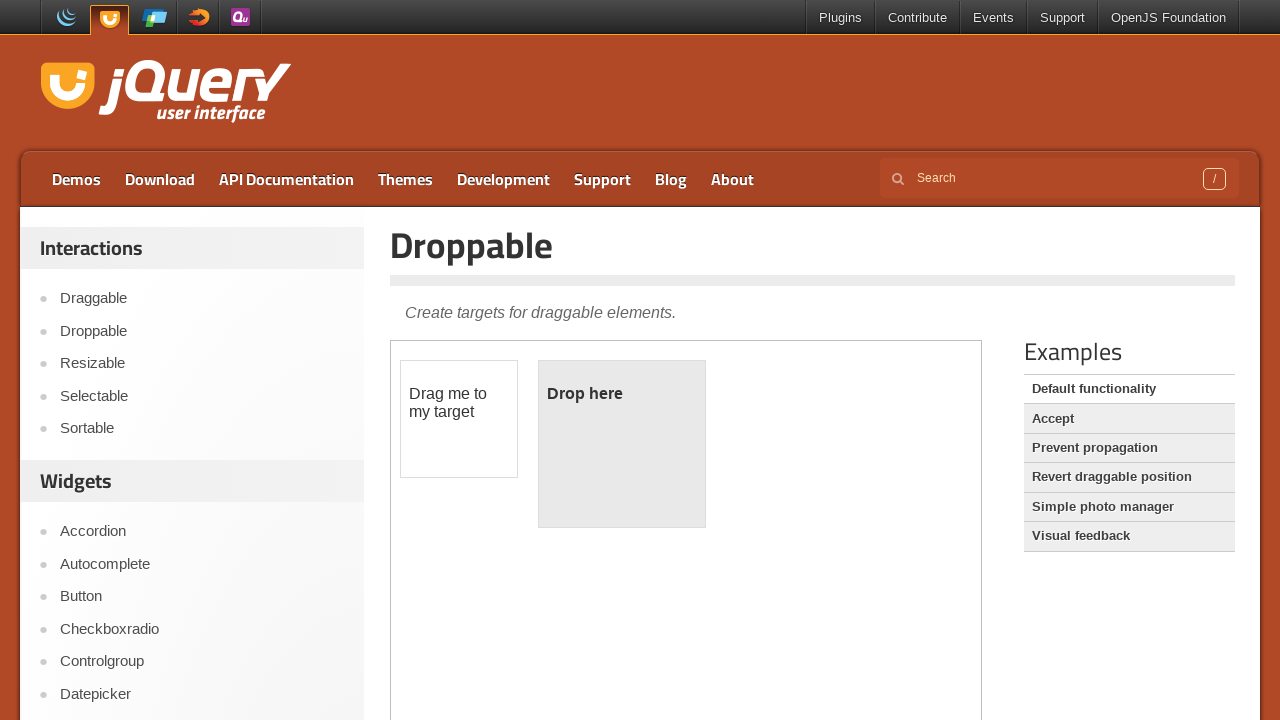

Pressed mouse button down on draggable element at (459, 419)
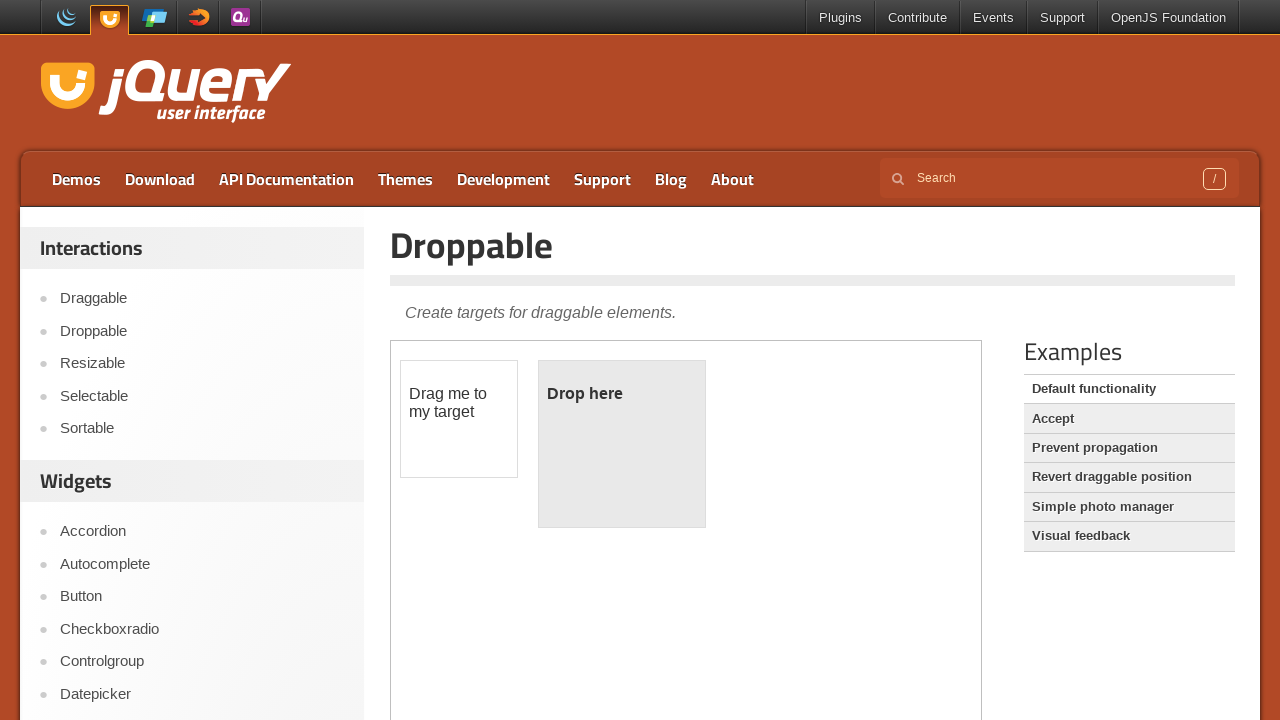

Dragged element 160px right and 30px down at (619, 449)
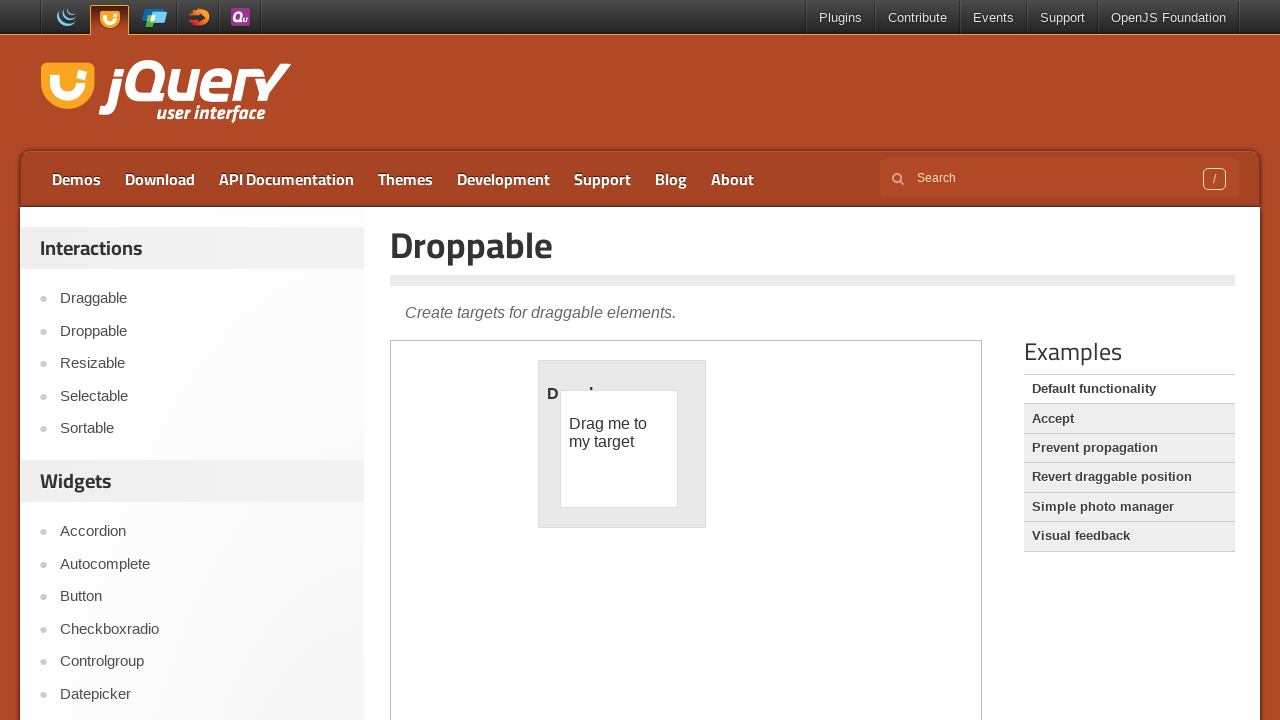

Released mouse button to complete drag operation at (619, 449)
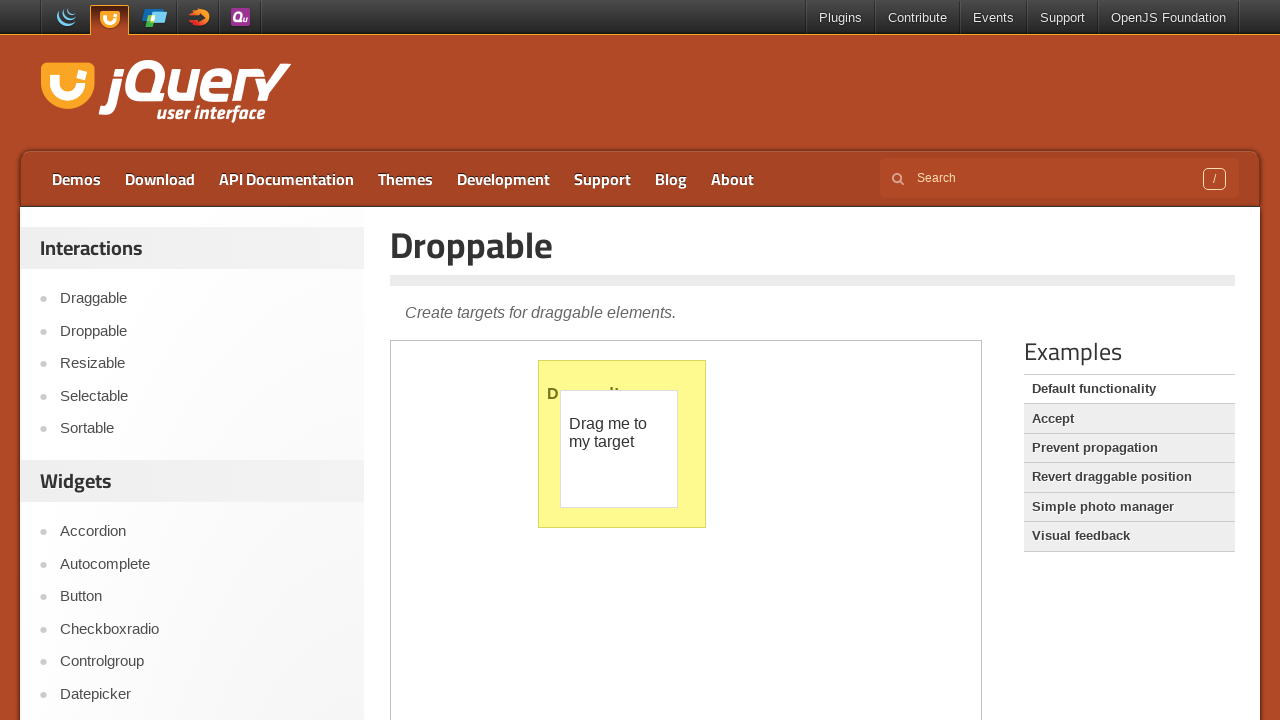

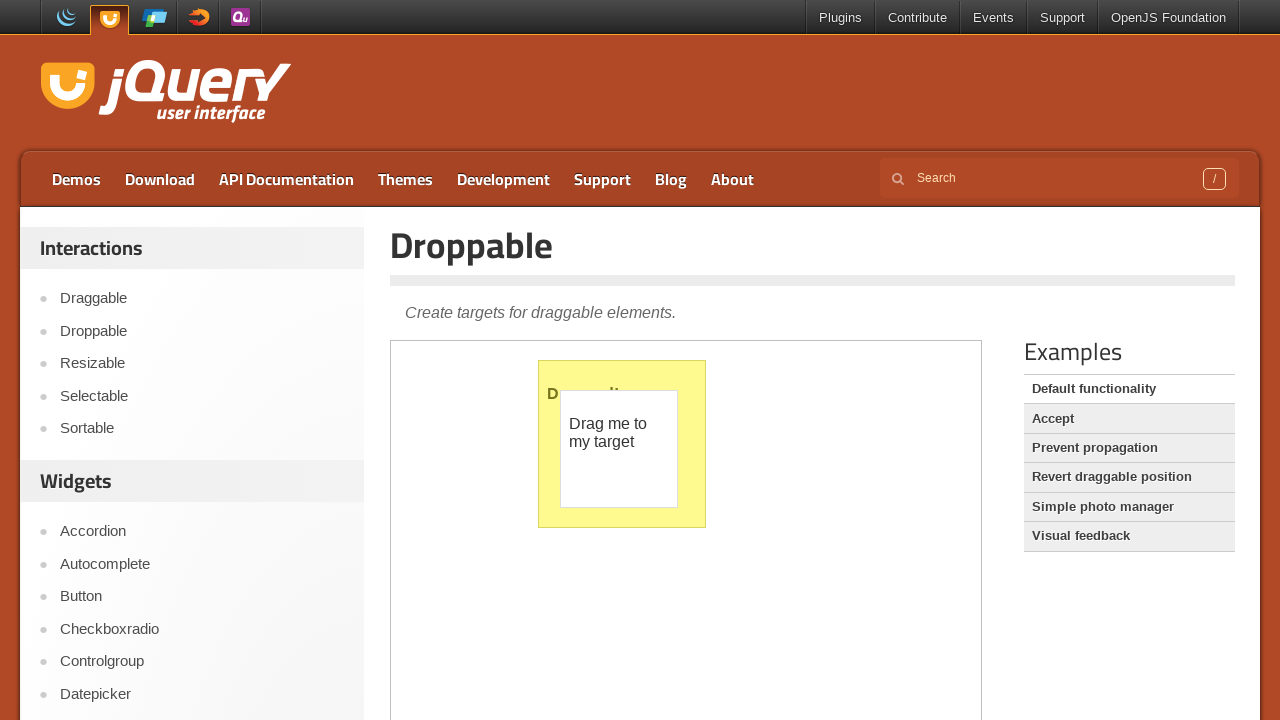